Tests checkbox functionality on a GWT Showcase demo page by clicking through available checkboxes for days of the week and verifying they can be toggled (except Friday which is handled specially).

Starting URL: http://samples.gwtproject.org/samples/Showcase/Showcase.html#!CwCheckBox

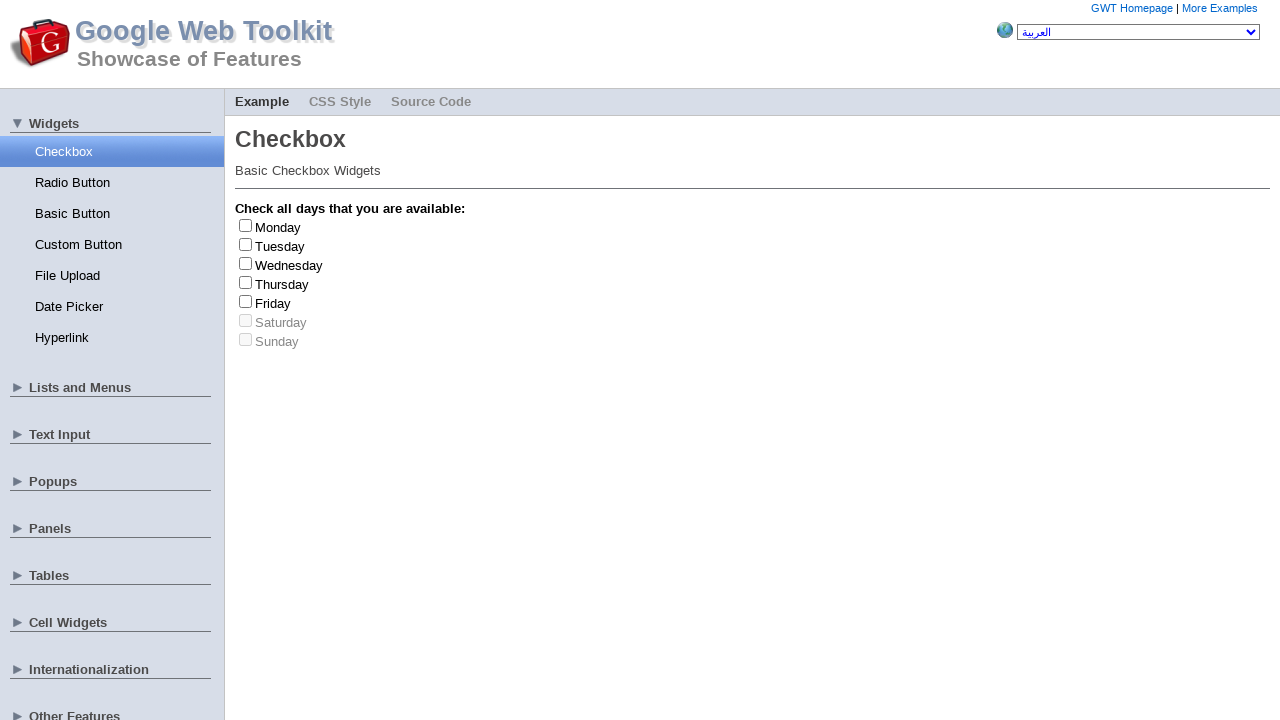

Waited for page to reach networkidle state
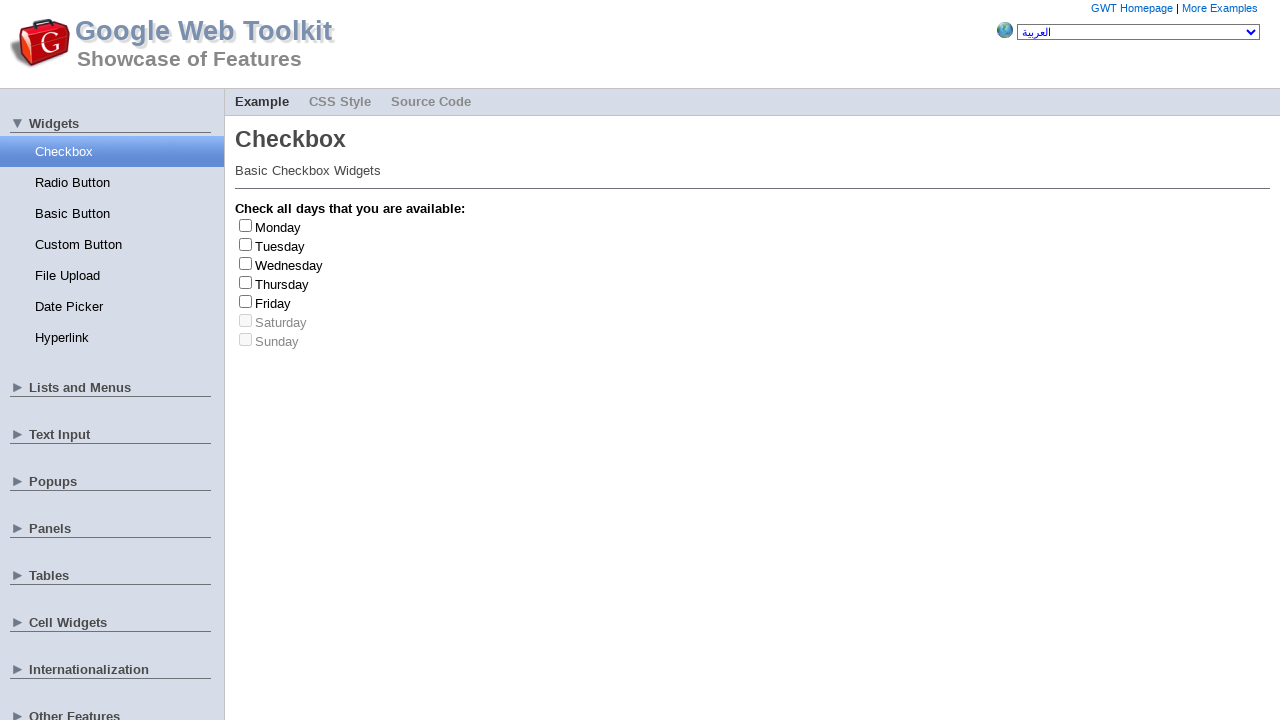

Waited 2 seconds for page initialization
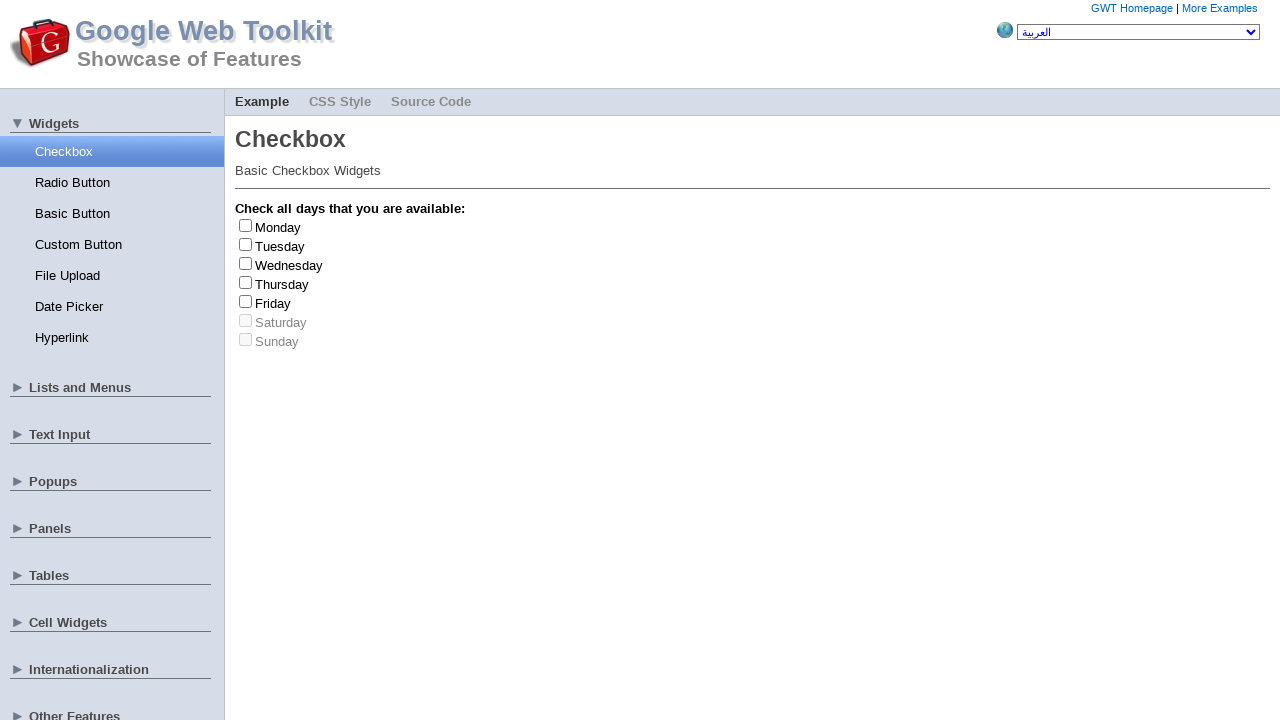

Located all checkbox input elements
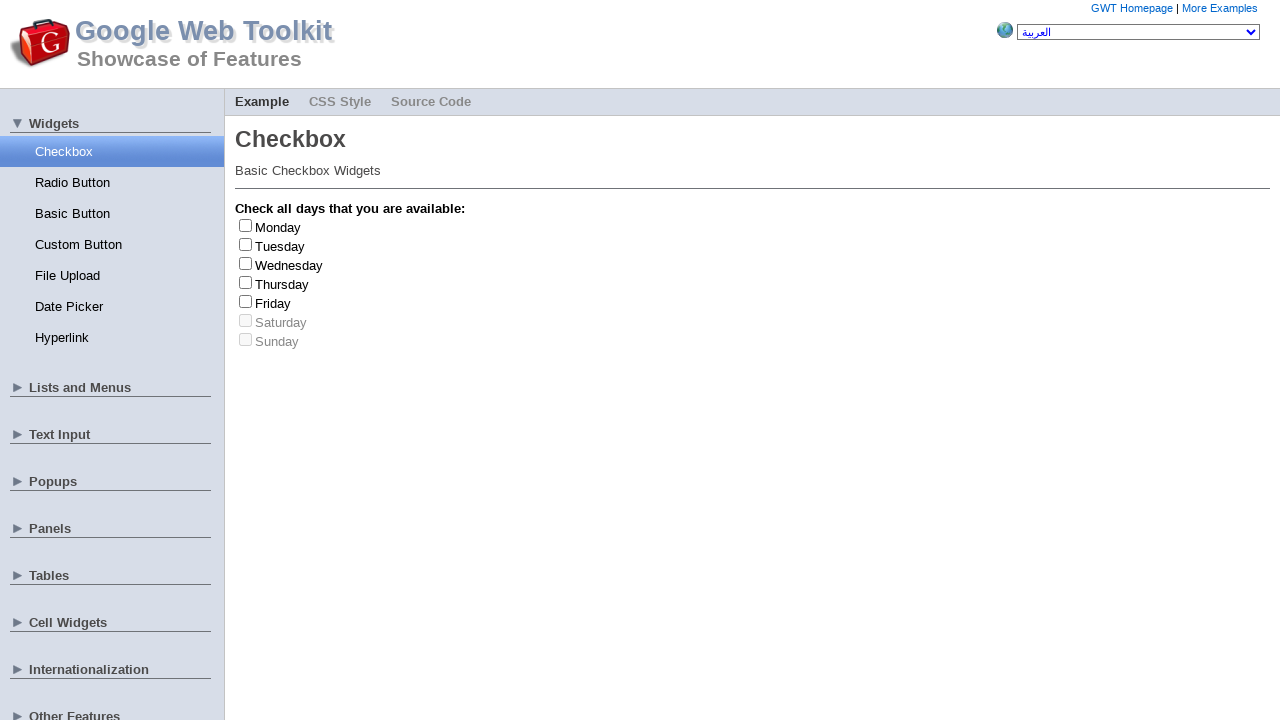

Located all label elements
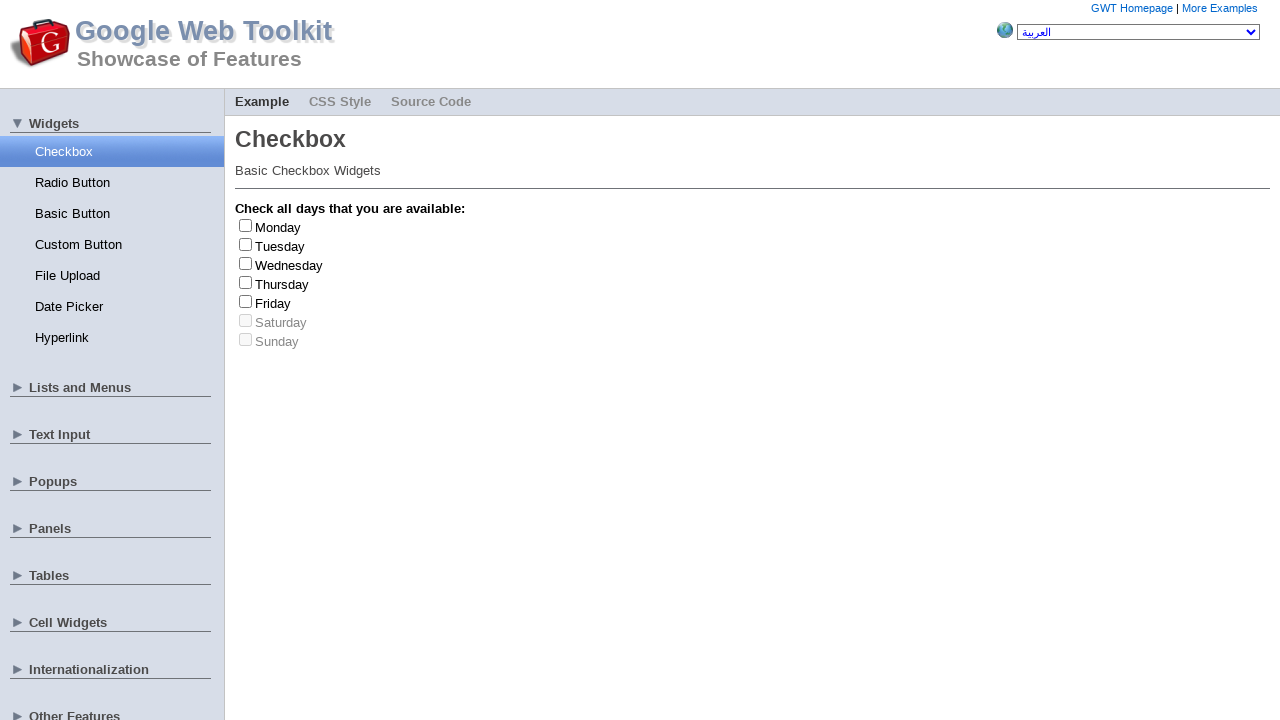

Clicked checkbox for Monday to select at (246, 225) on xpath=//input >> nth=0
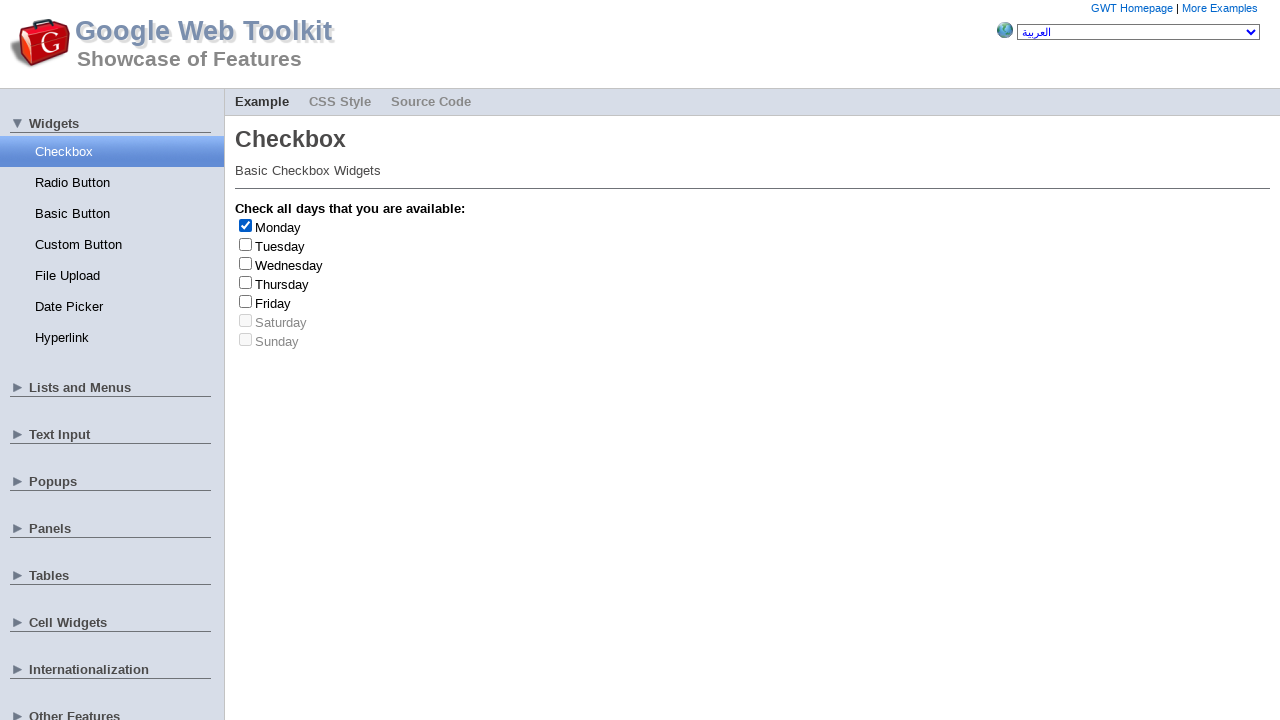

Clicked checkbox for Monday to deselect at (246, 225) on xpath=//input >> nth=0
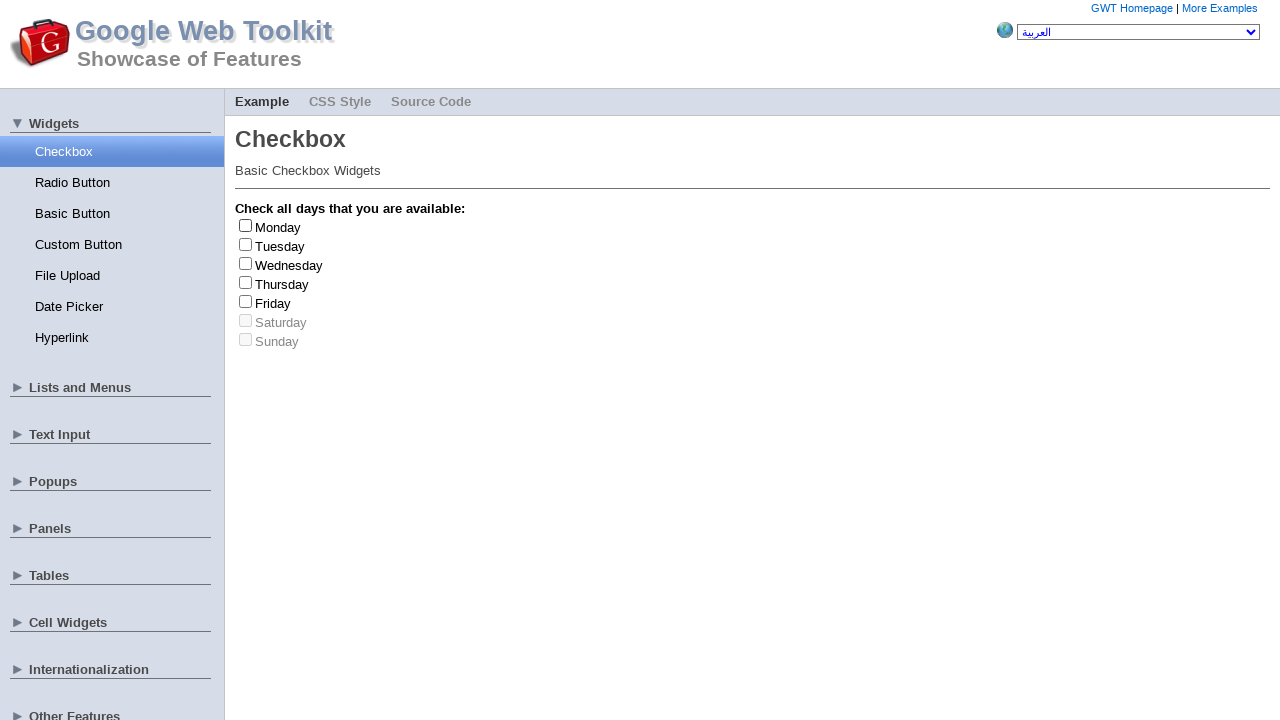

Clicked checkbox for Tuesday to select at (246, 244) on xpath=//input >> nth=1
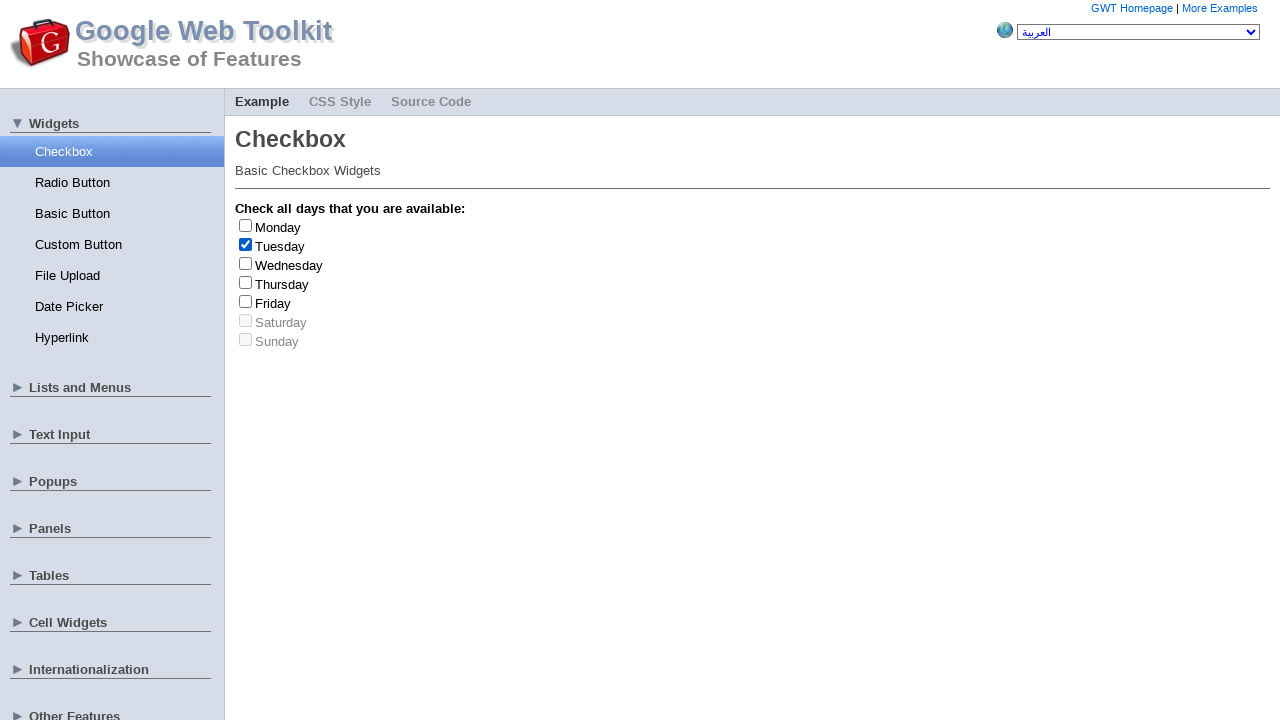

Clicked checkbox for Tuesday to deselect at (246, 244) on xpath=//input >> nth=1
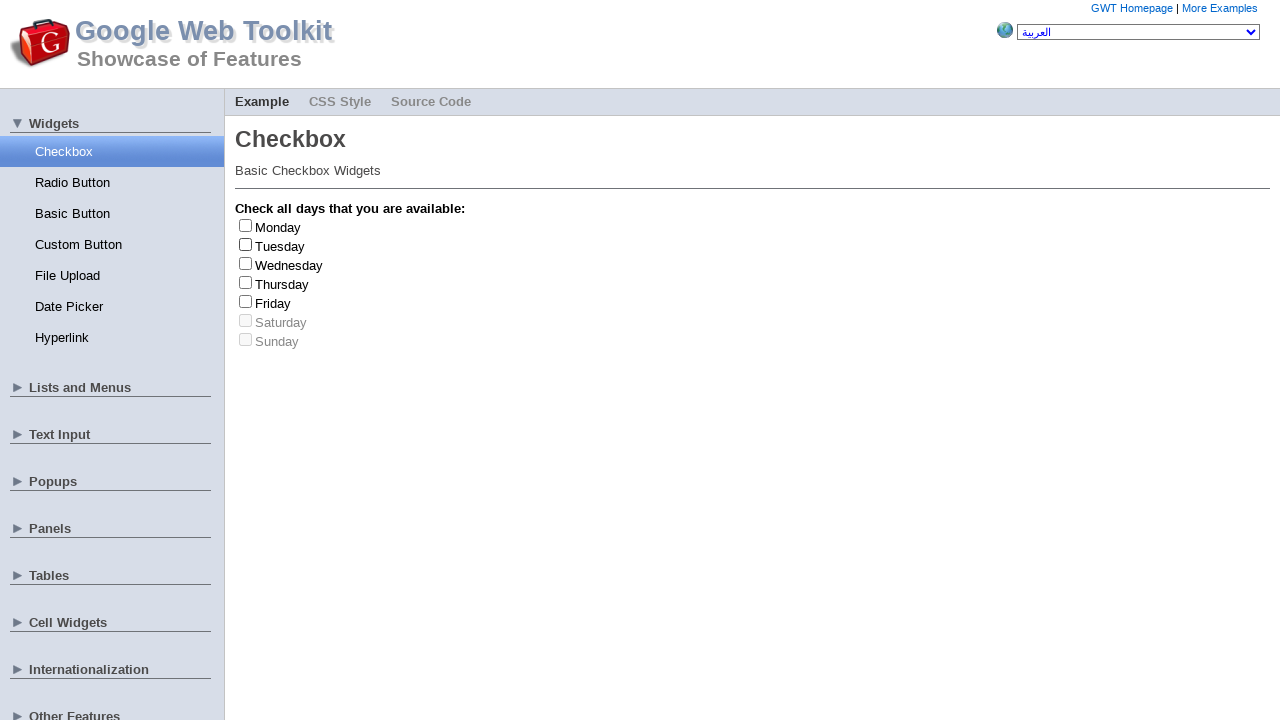

Clicked checkbox for Wednesday to select at (246, 263) on xpath=//input >> nth=2
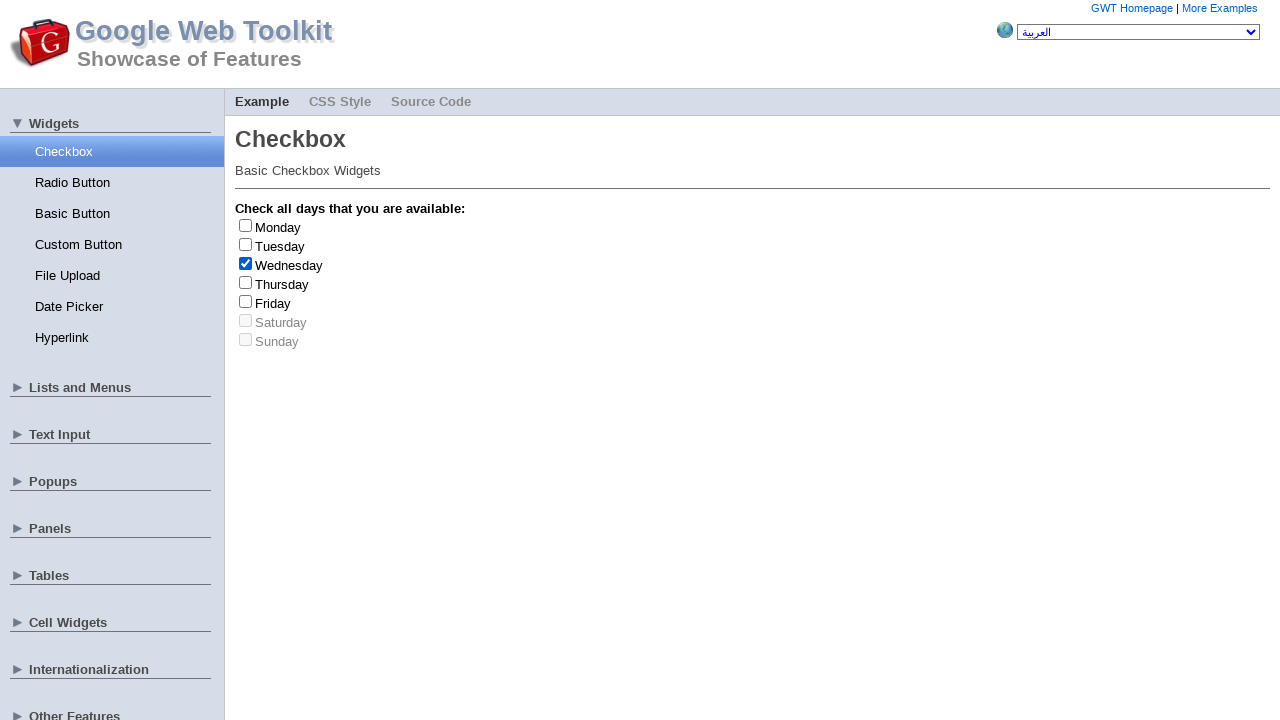

Clicked checkbox for Wednesday to deselect at (246, 263) on xpath=//input >> nth=2
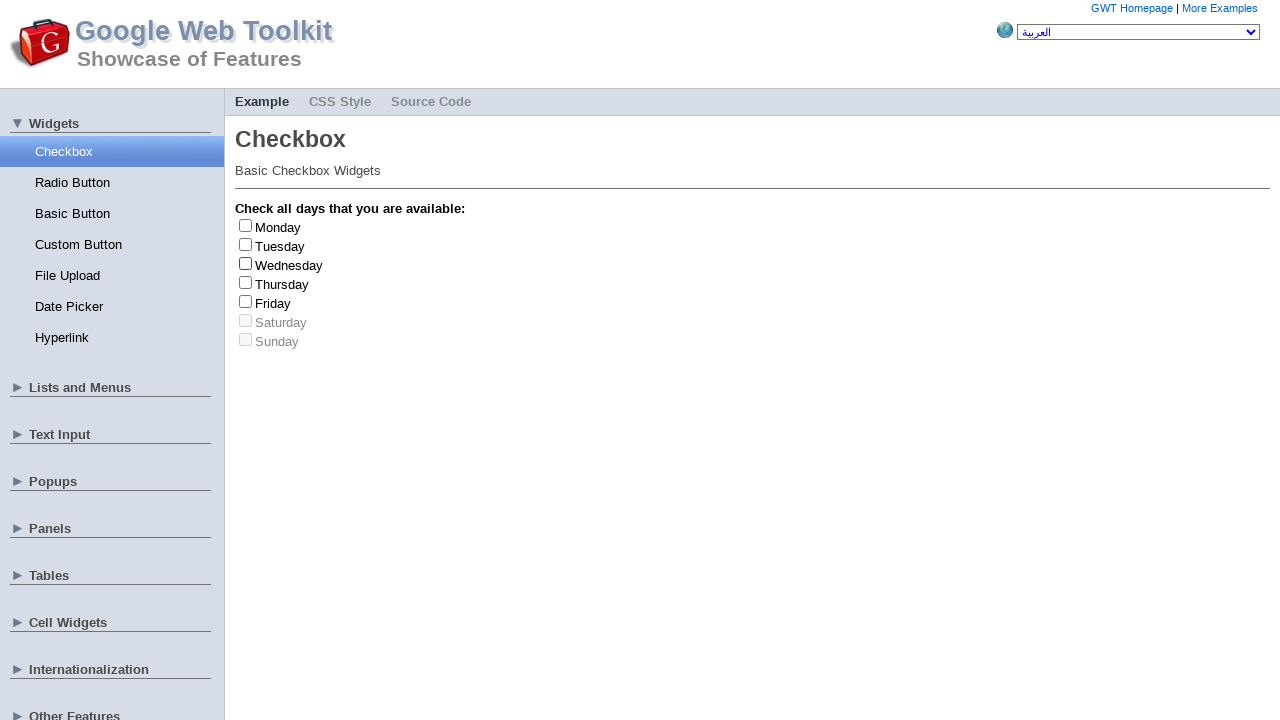

Clicked checkbox for Thursday to select at (246, 282) on xpath=//input >> nth=3
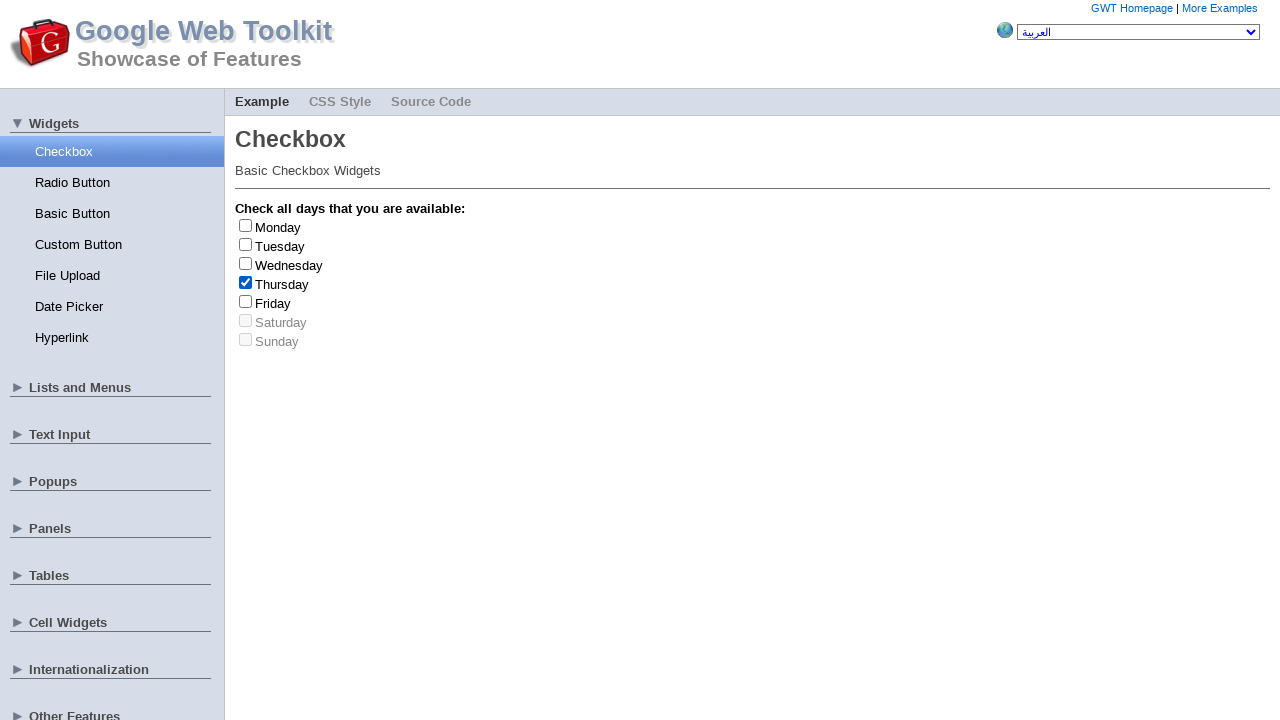

Clicked checkbox for Thursday to deselect at (246, 282) on xpath=//input >> nth=3
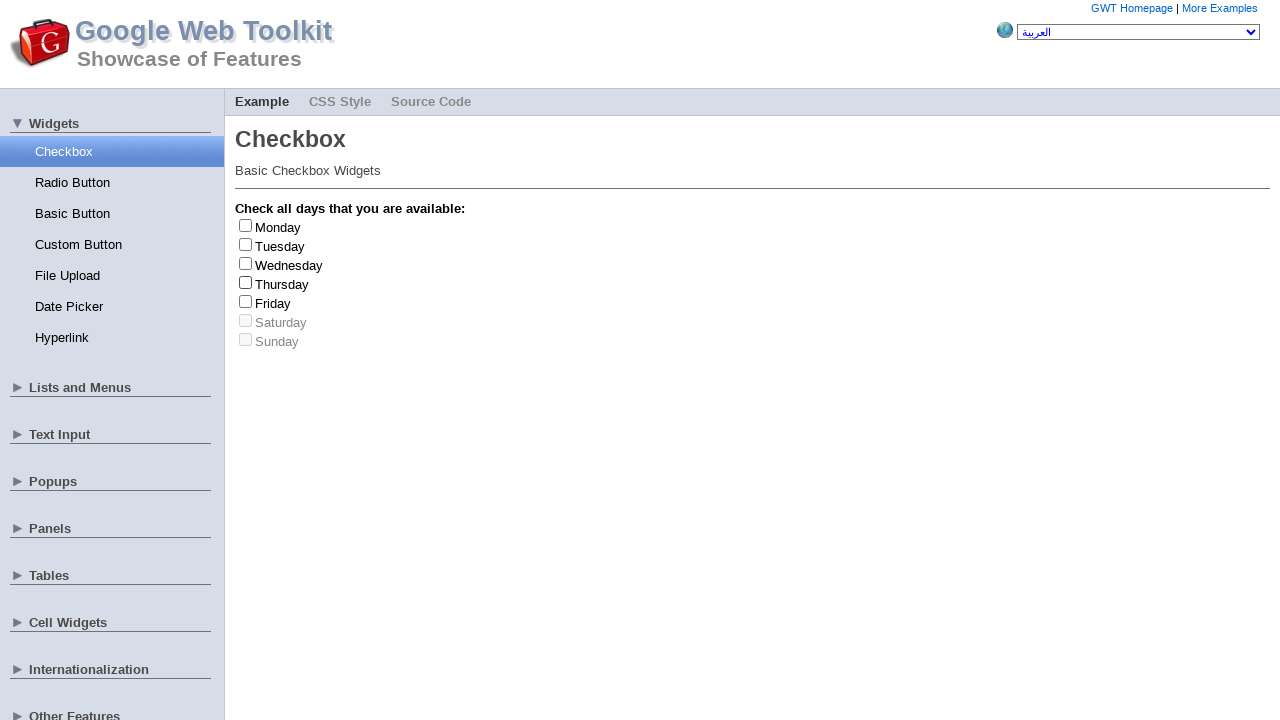

Clicked Friday checkbox (click 1 of 6) at (246, 301) on xpath=//input >> nth=4
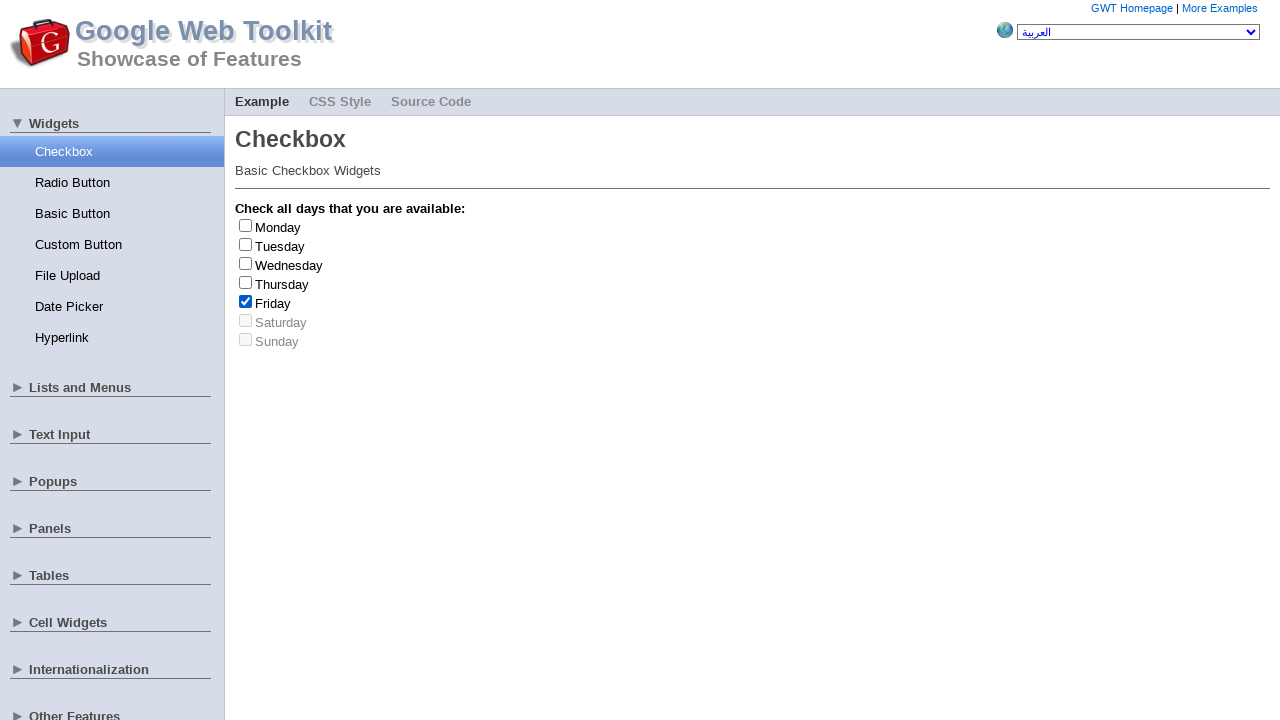

Clicked Friday checkbox (click 2 of 6) at (246, 301) on xpath=//input >> nth=4
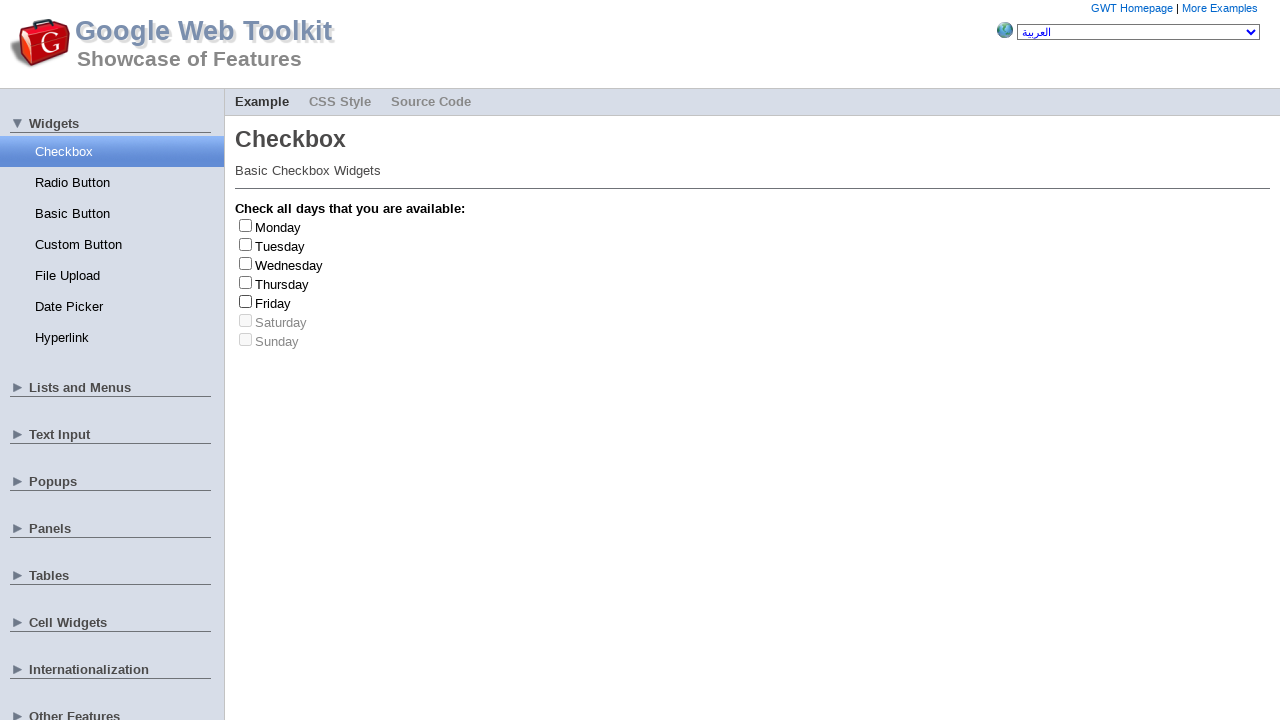

Clicked Friday checkbox (click 3 of 6) at (246, 301) on xpath=//input >> nth=4
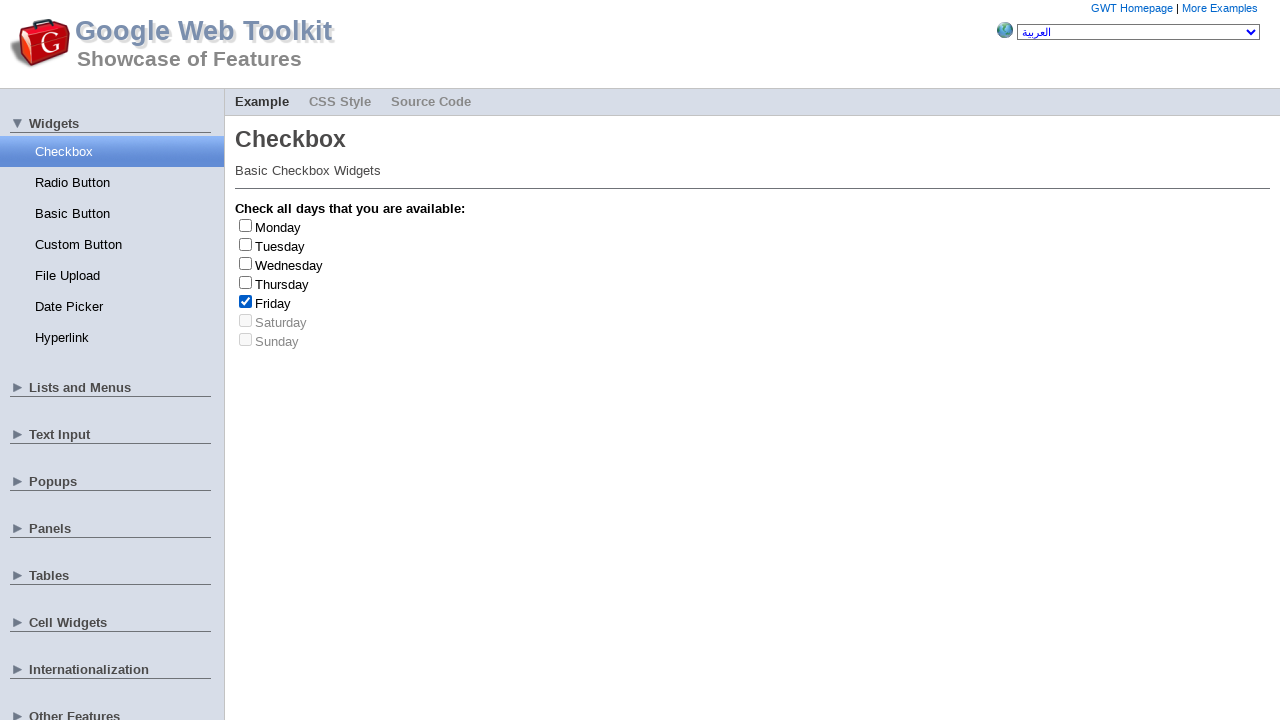

Clicked Friday checkbox (click 4 of 6) at (246, 301) on xpath=//input >> nth=4
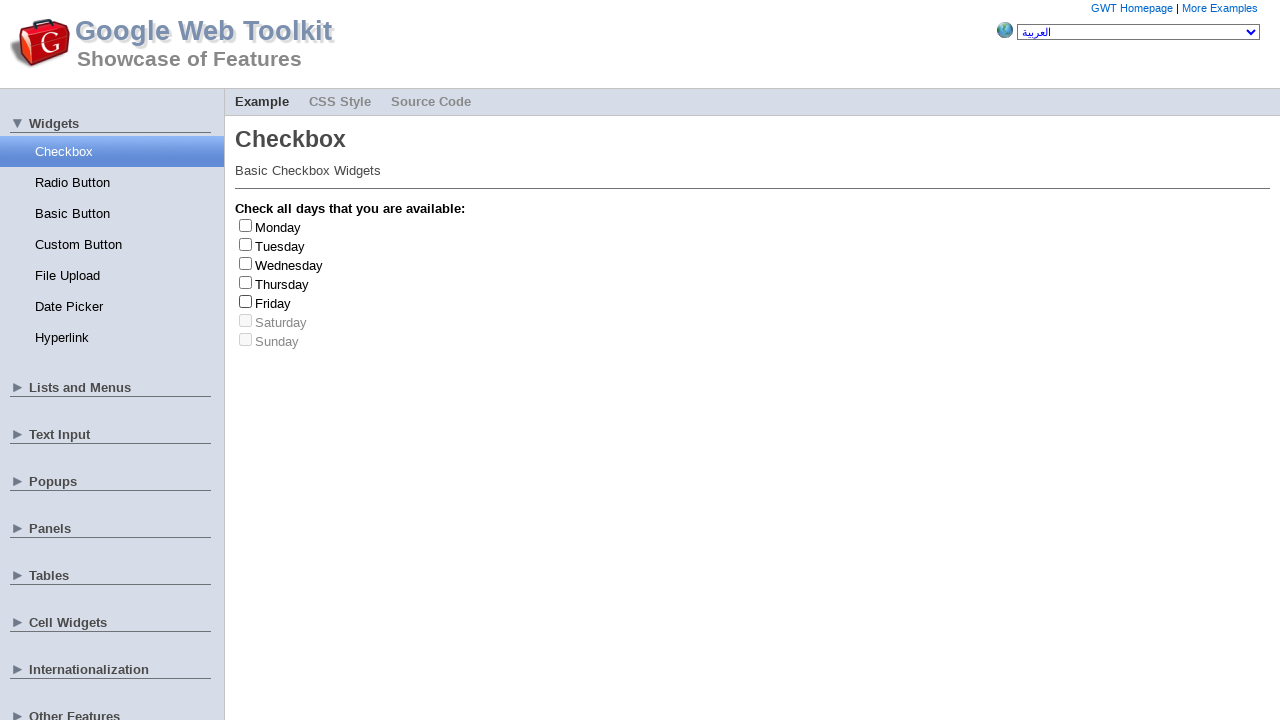

Clicked Friday checkbox (click 5 of 6) at (246, 301) on xpath=//input >> nth=4
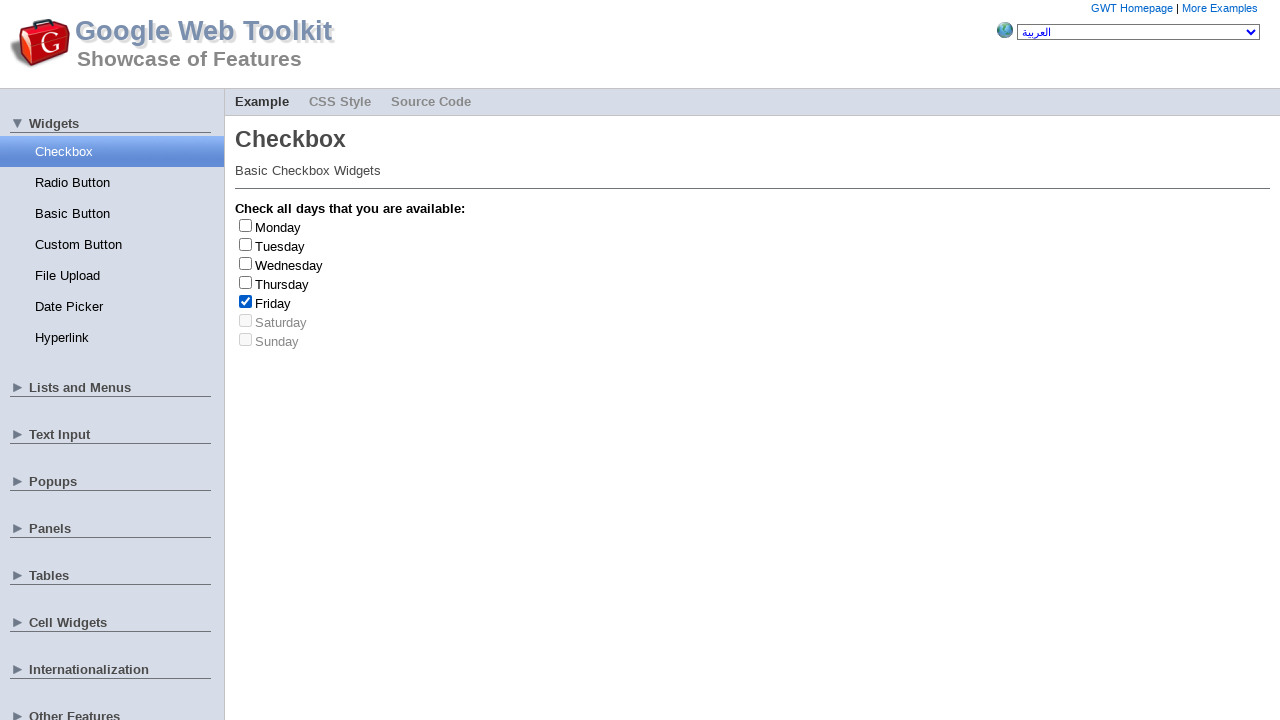

Clicked Friday checkbox (click 6 of 6) at (246, 301) on xpath=//input >> nth=4
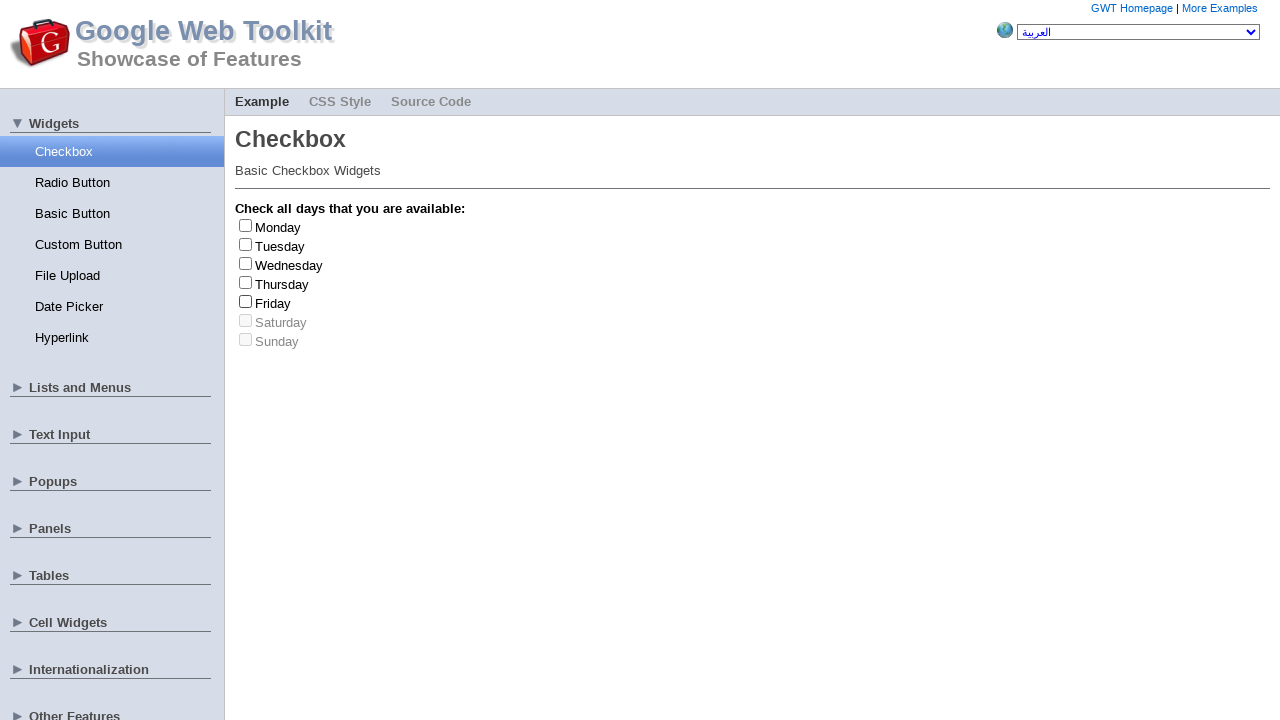

Waited 1 second for UI updates to complete
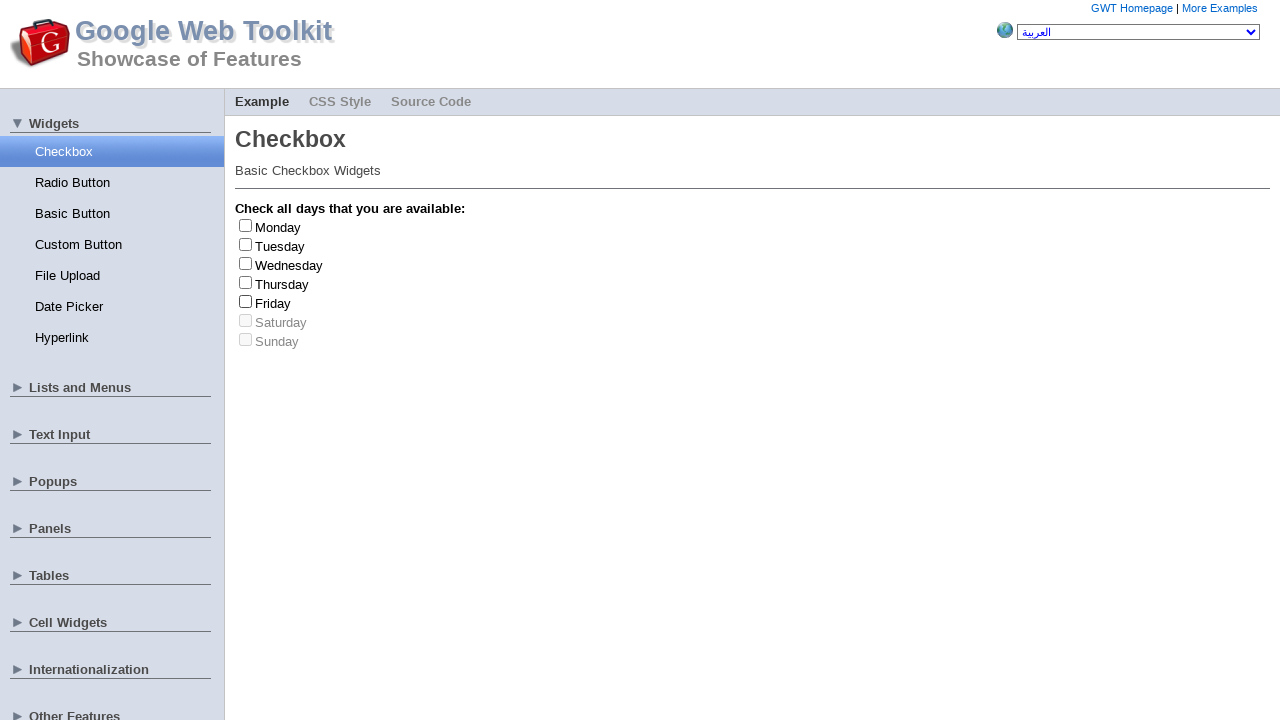

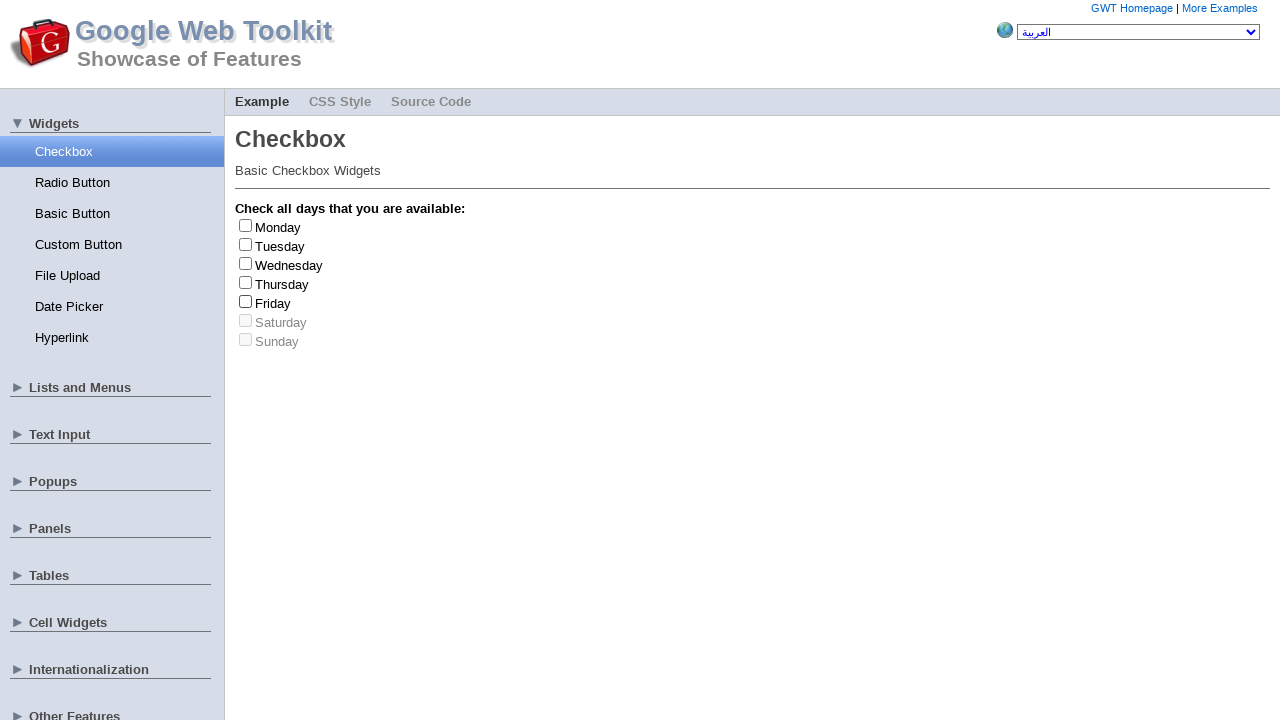